Tests dynamic loading functionality by clicking the Start button and waiting for the dynamically loaded content to appear.

Starting URL: https://the-internet.herokuapp.com/dynamic_loading/2

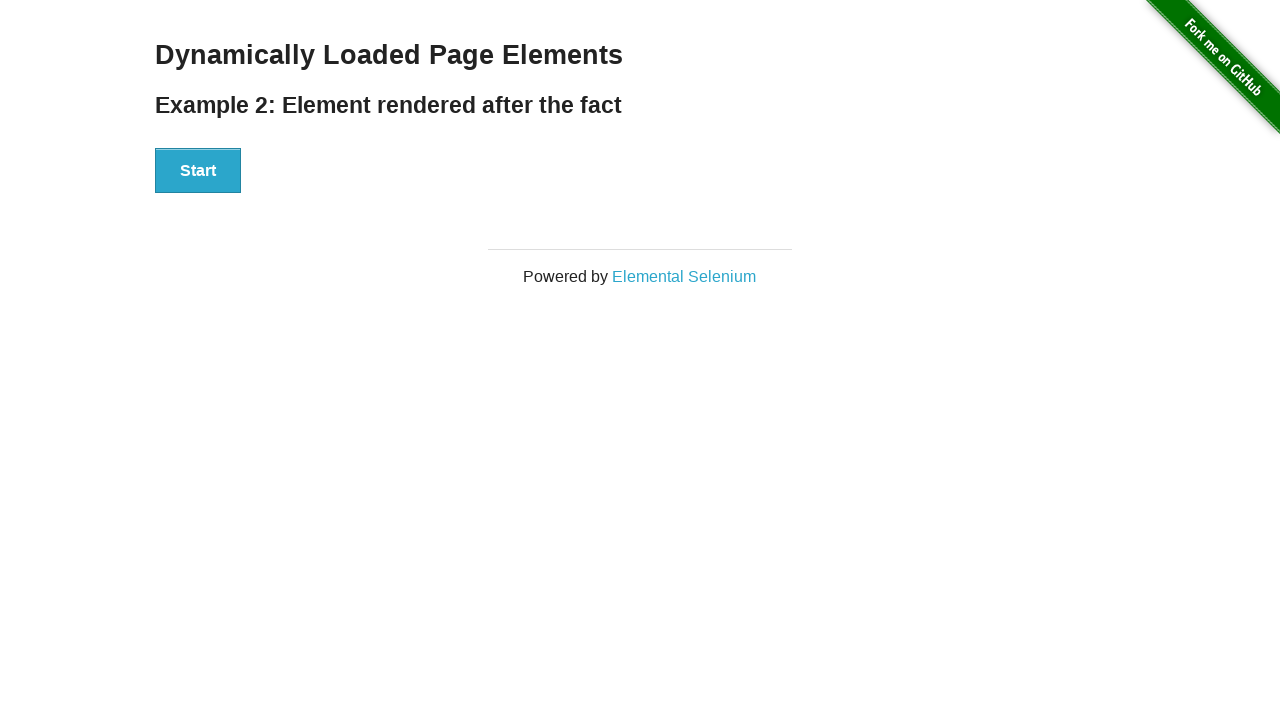

Clicked the Start button at (198, 171) on #start button
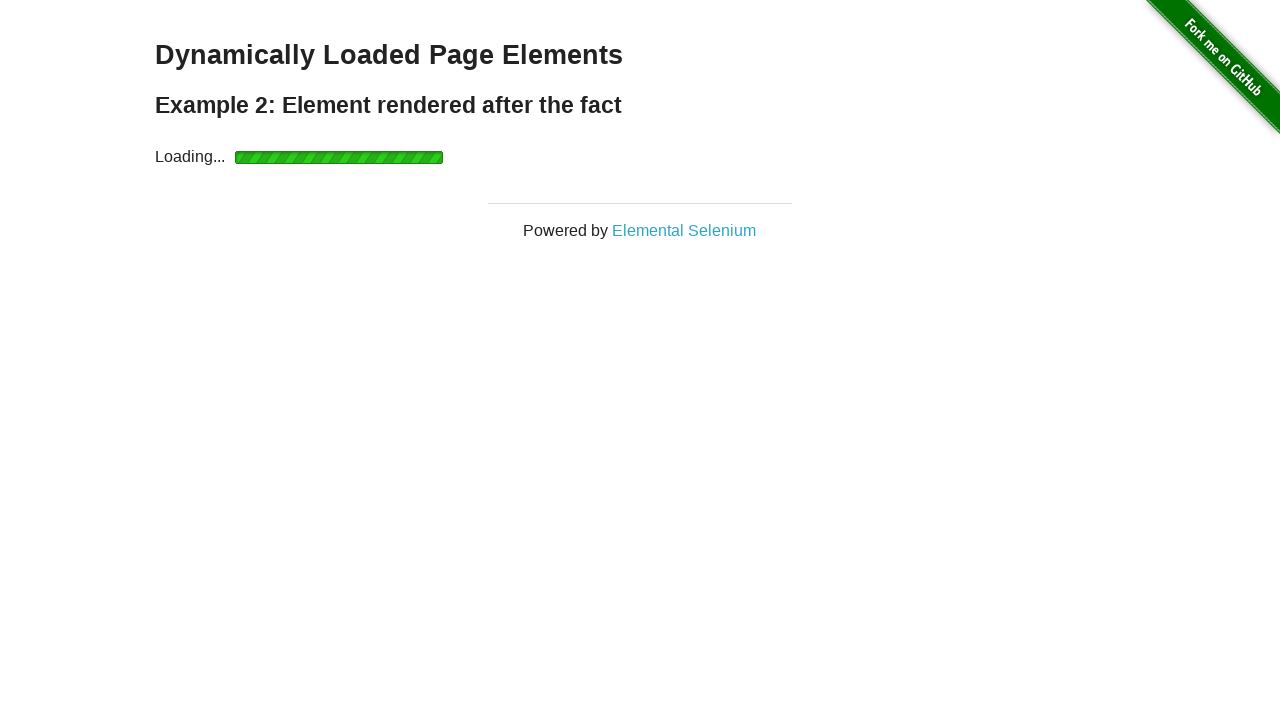

Waited for dynamically loaded content to appear
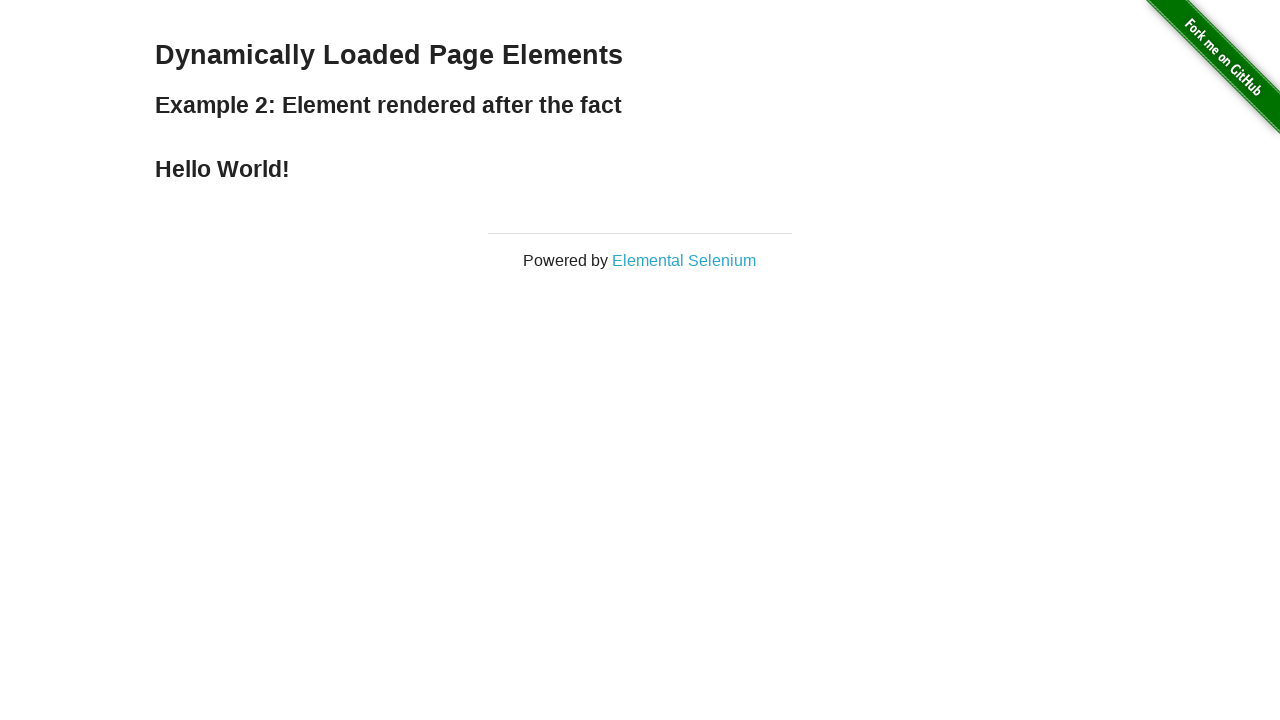

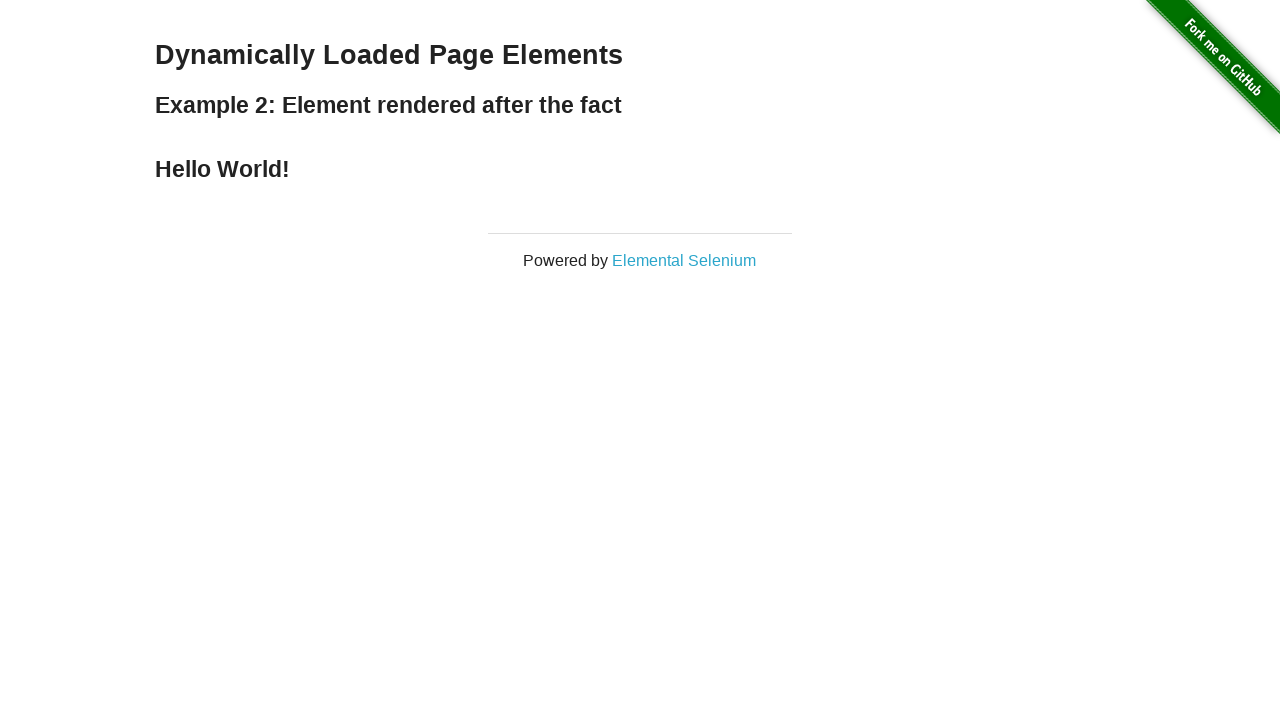